Tests handling a basic JavaScript info alert by clicking a button, verifying the alert text, and accepting it

Starting URL: http://the-internet.herokuapp.com/javascript_alerts

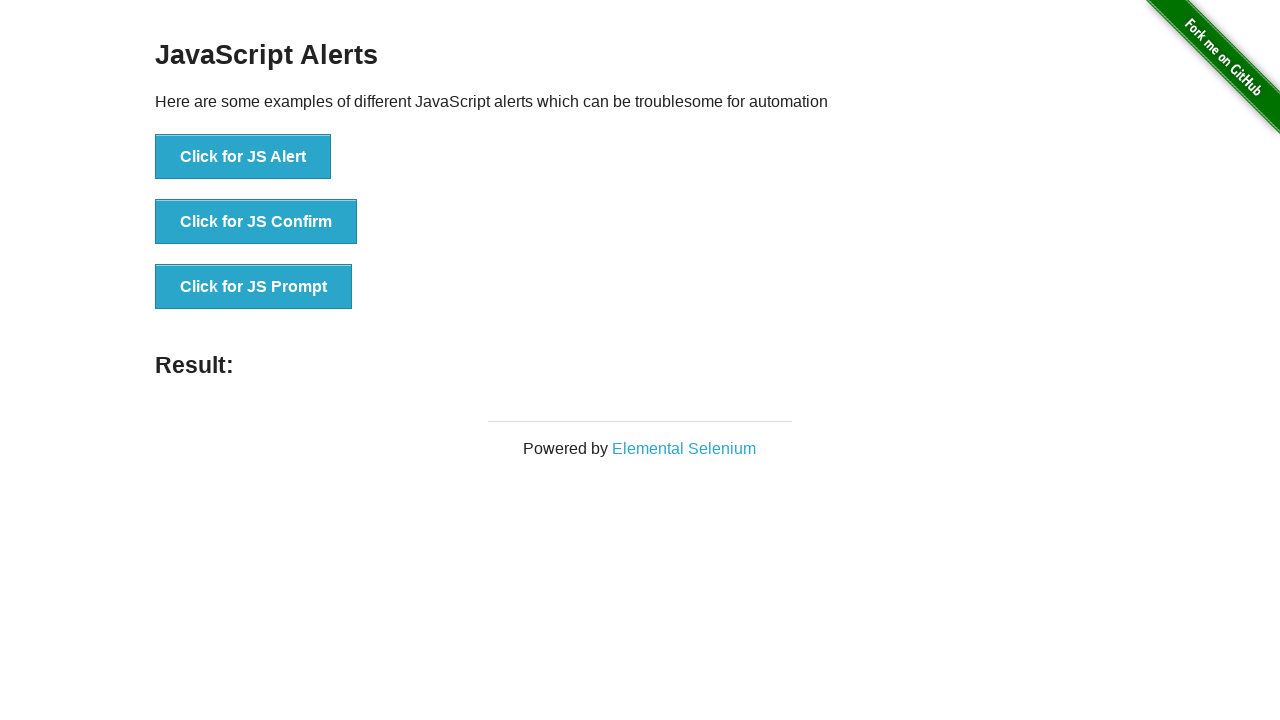

Clicked 'Click for JS Alert' button to trigger JavaScript alert at (243, 157) on xpath=//button[. = 'Click for JS Alert']
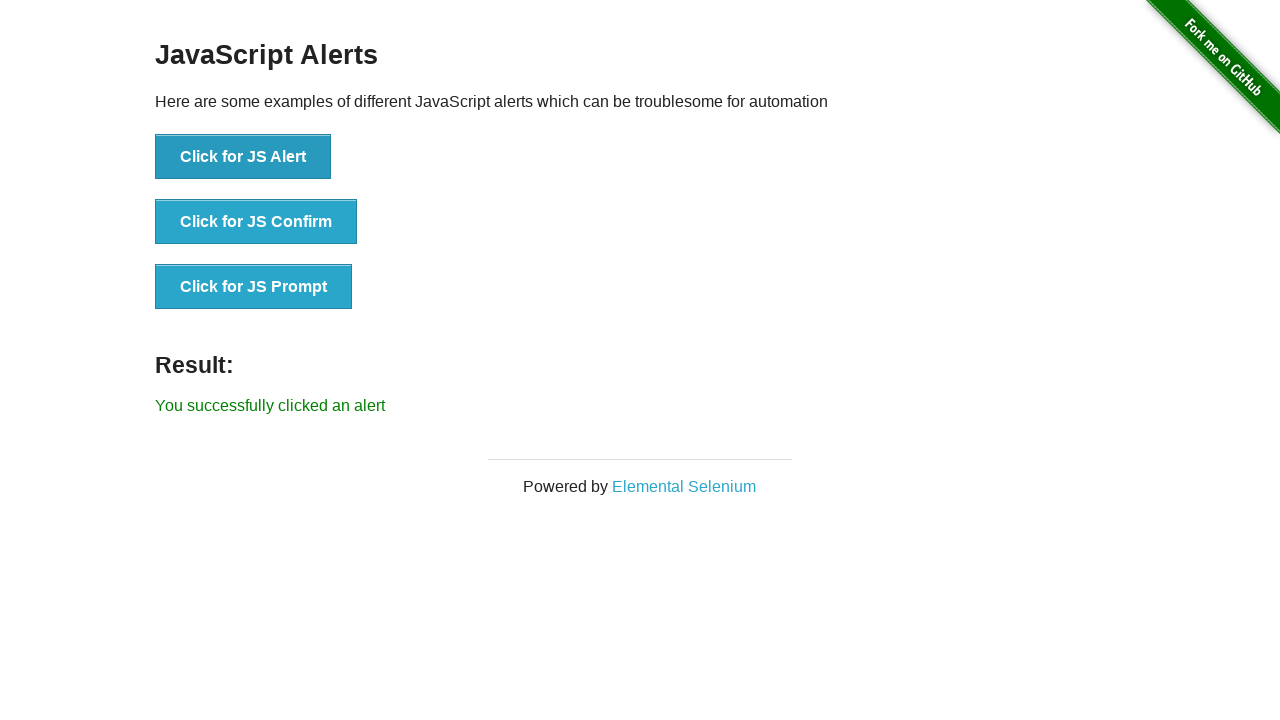

Set up dialog handler to accept alert
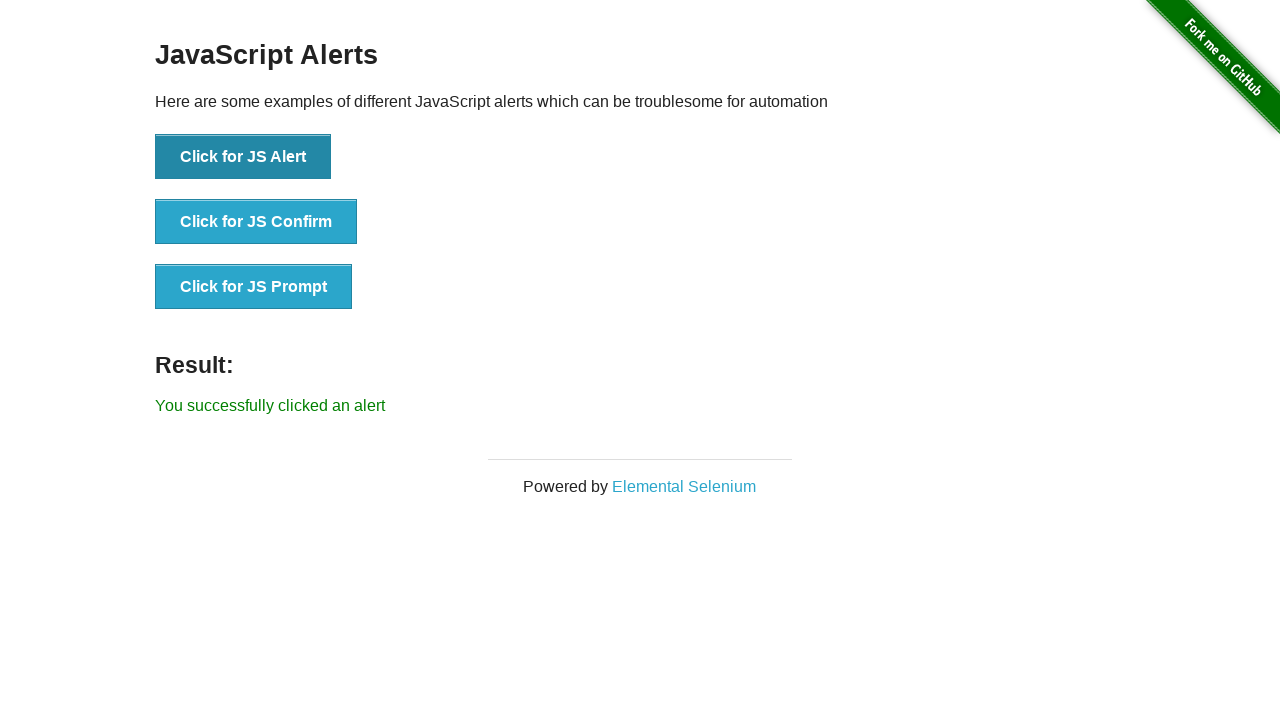

Registered dialog handler to verify alert message and accept it
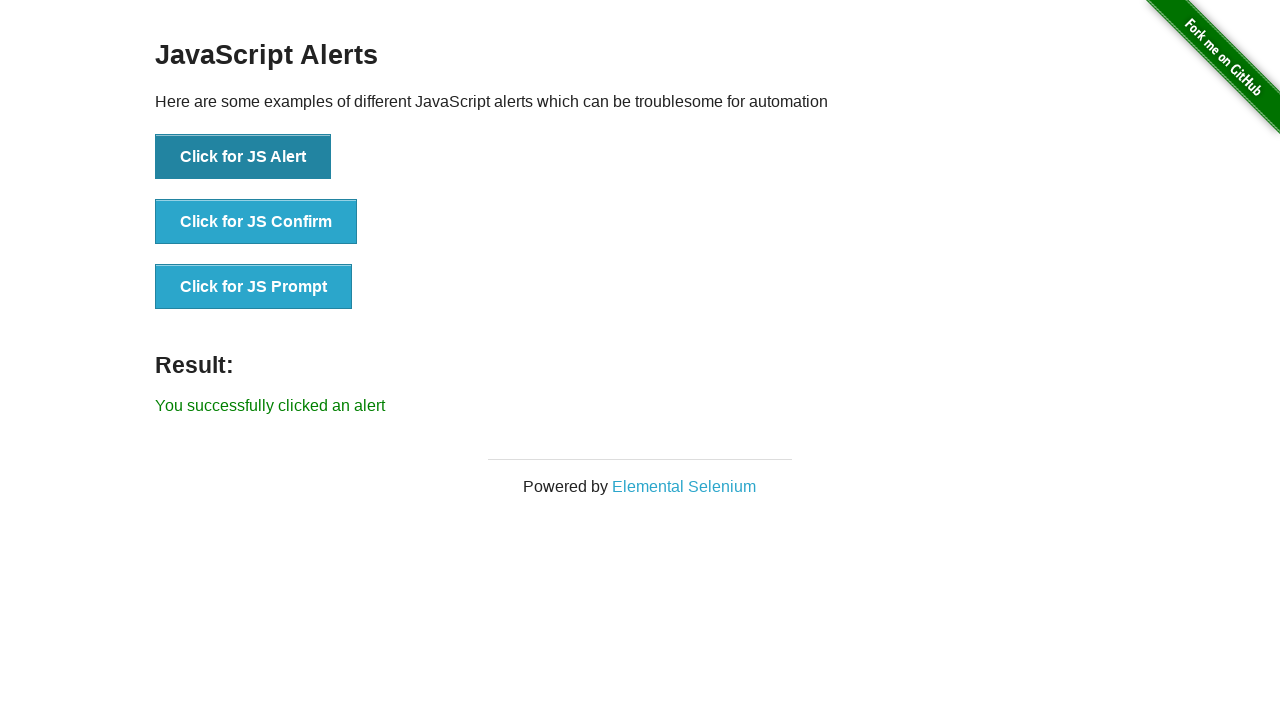

Clicked 'Click for JS Alert' button to trigger alert and execute dialog handler at (243, 157) on xpath=//button[. = 'Click for JS Alert']
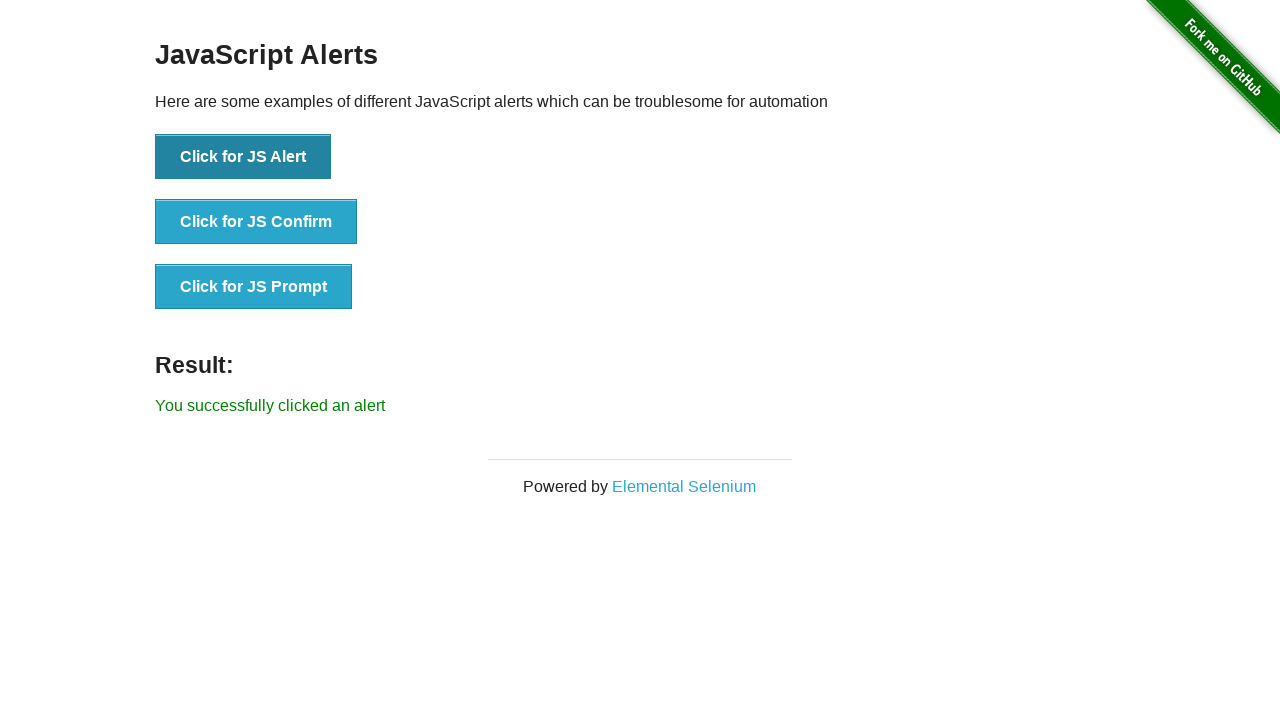

Verified result element appeared after accepting the alert
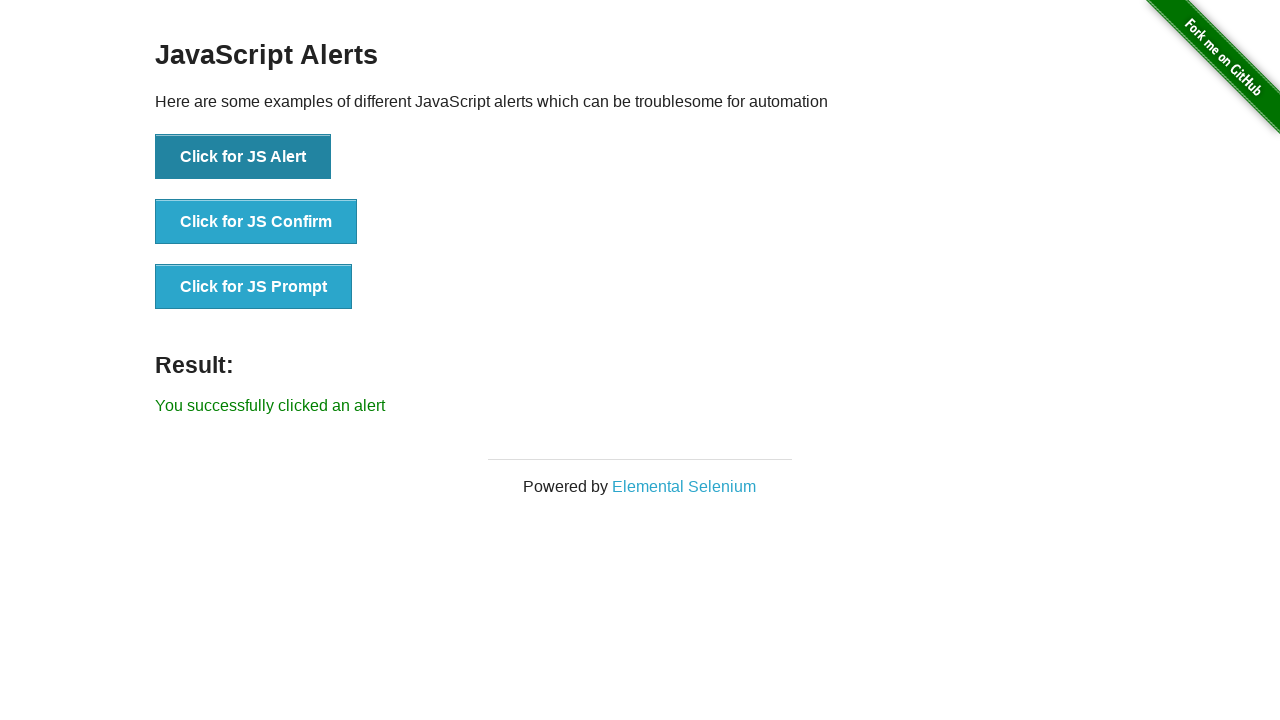

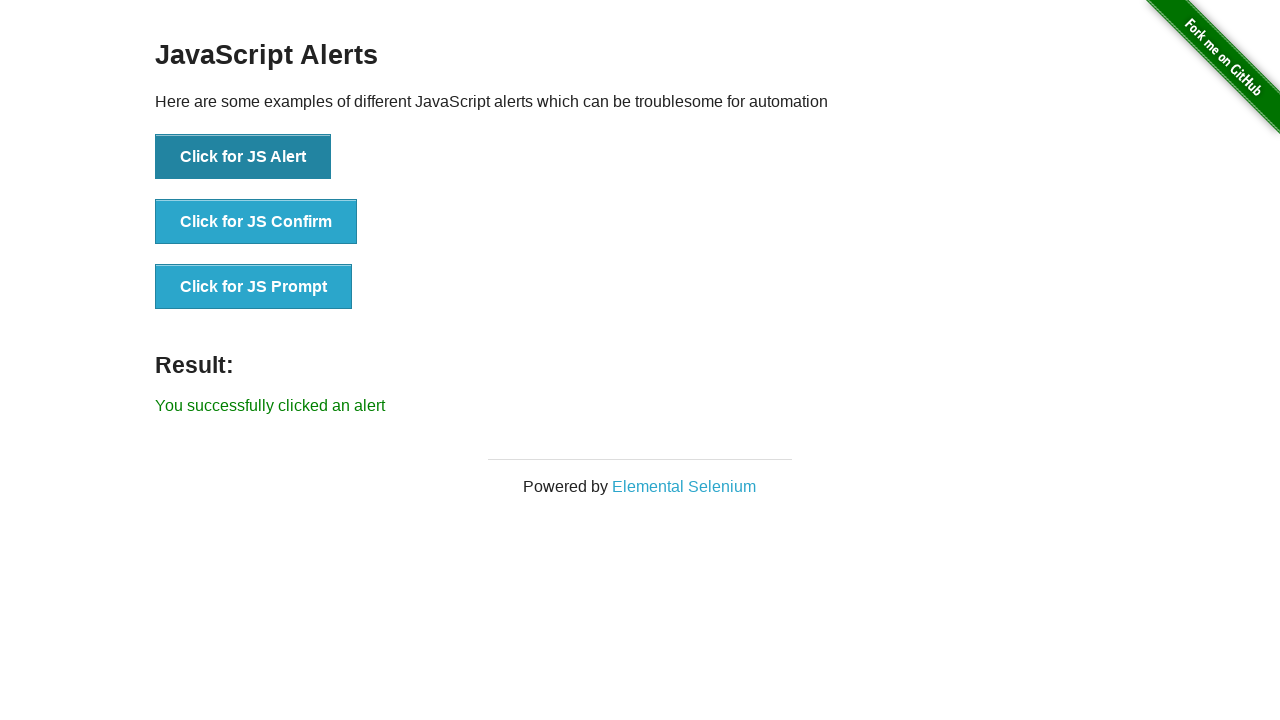